Tests dynamic content loading by clicking a start button and waiting for hidden content to become visible

Starting URL: https://the-internet.herokuapp.com/dynamic_loading/1

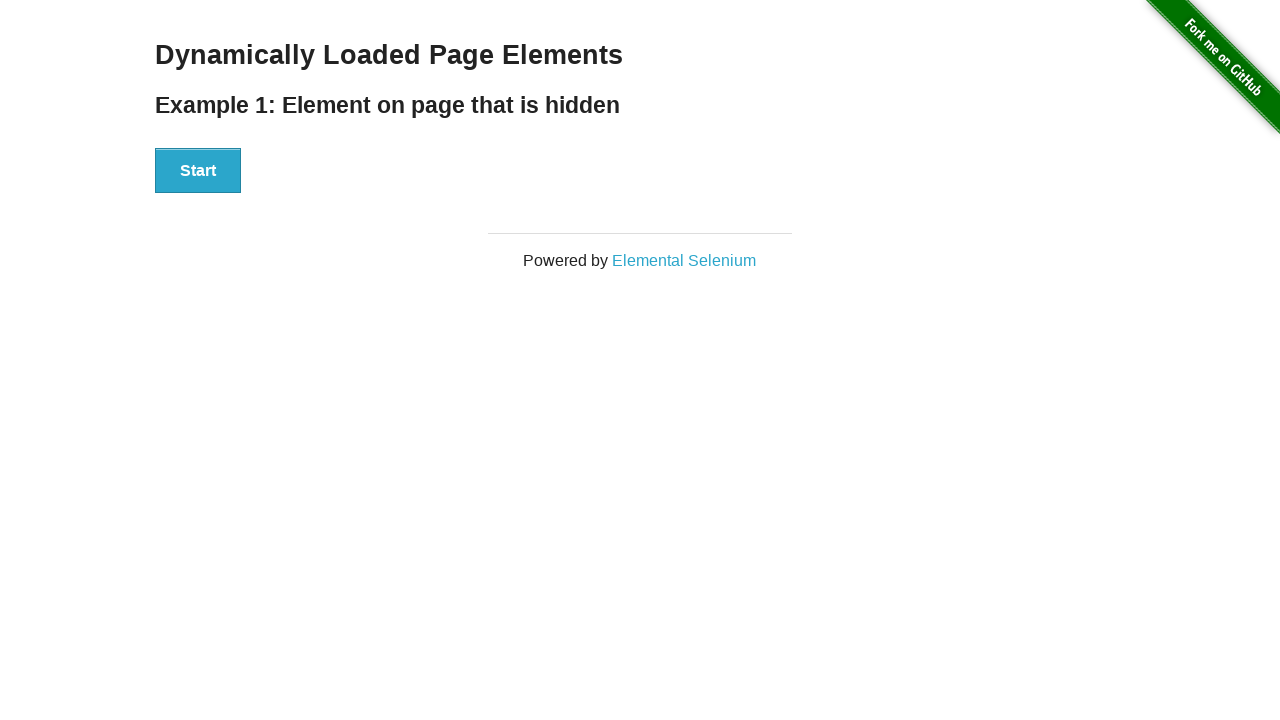

Clicked Start button to trigger dynamic content loading at (198, 171) on xpath=//button[contains(text(),'Start')]
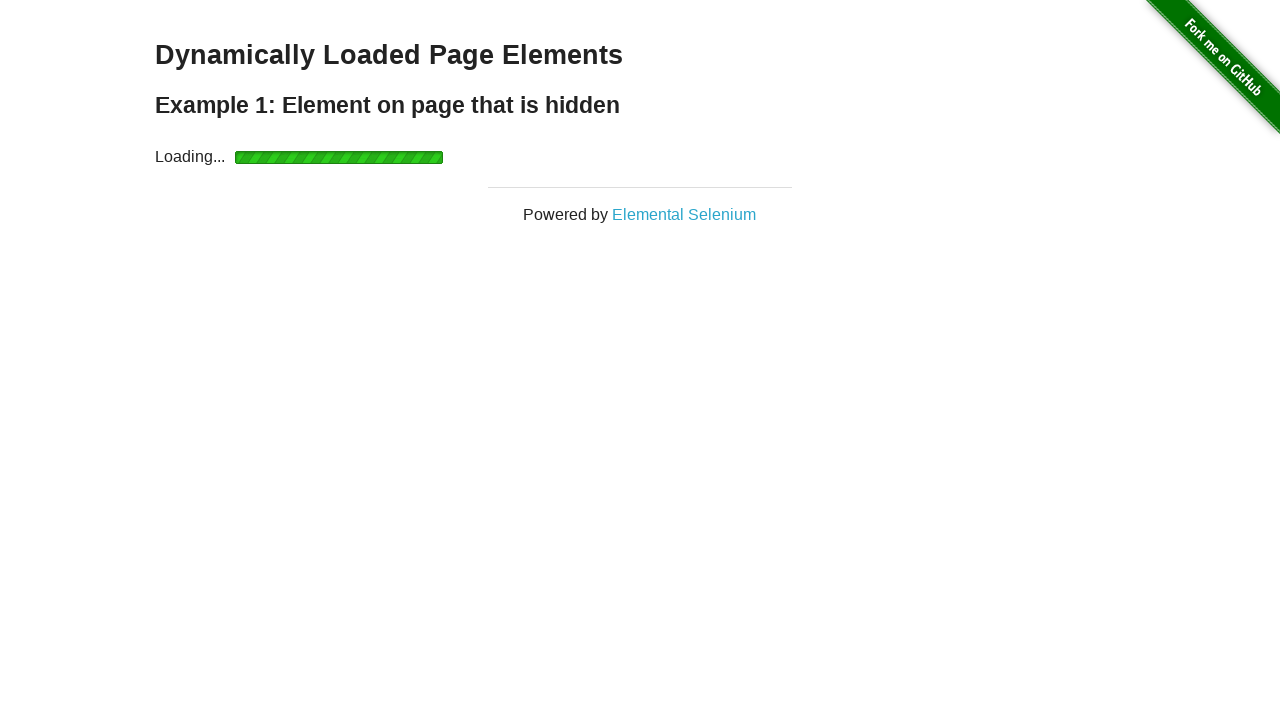

Waited for dynamically loaded content to become visible
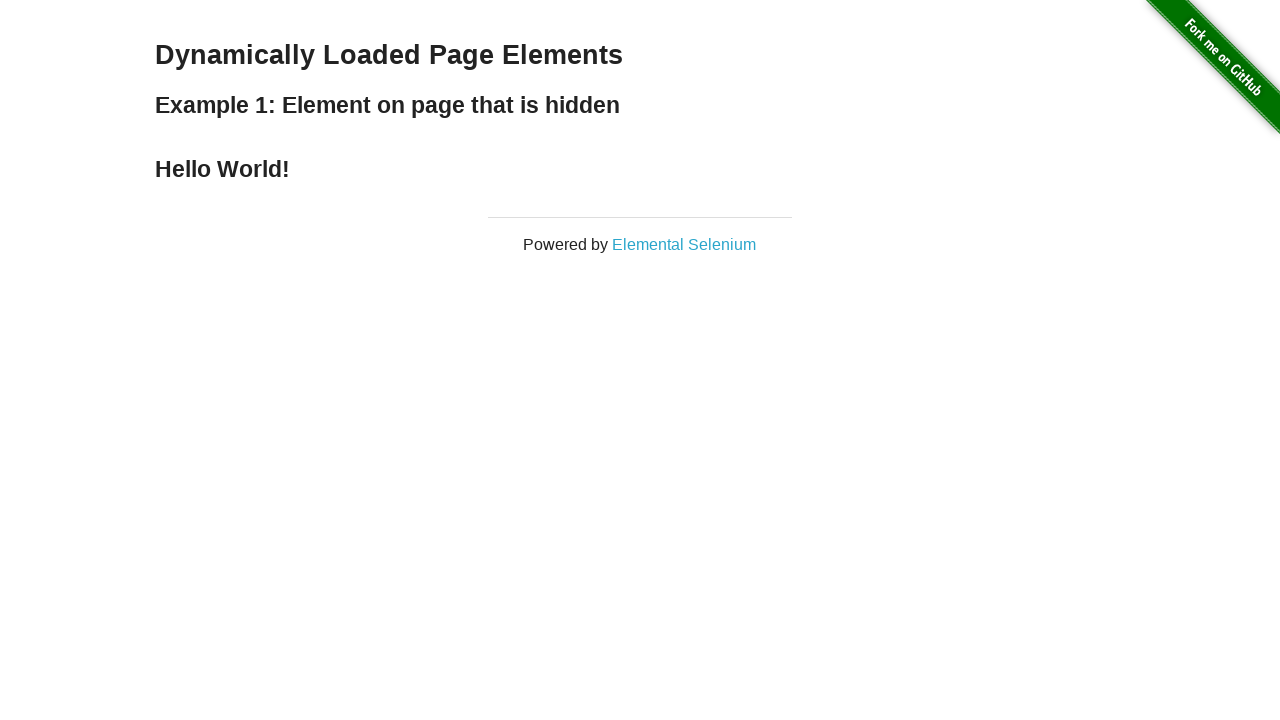

Retrieved loaded text: Hello World!
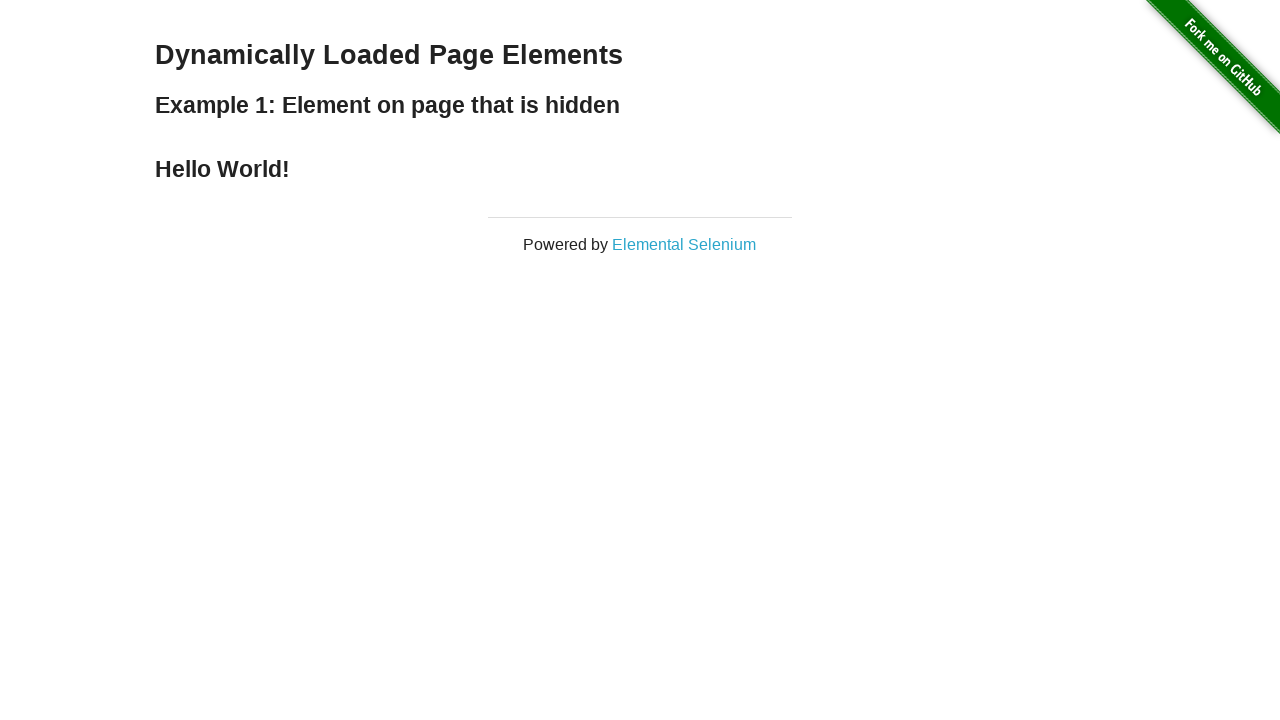

Printed loaded text to console: Hello World!
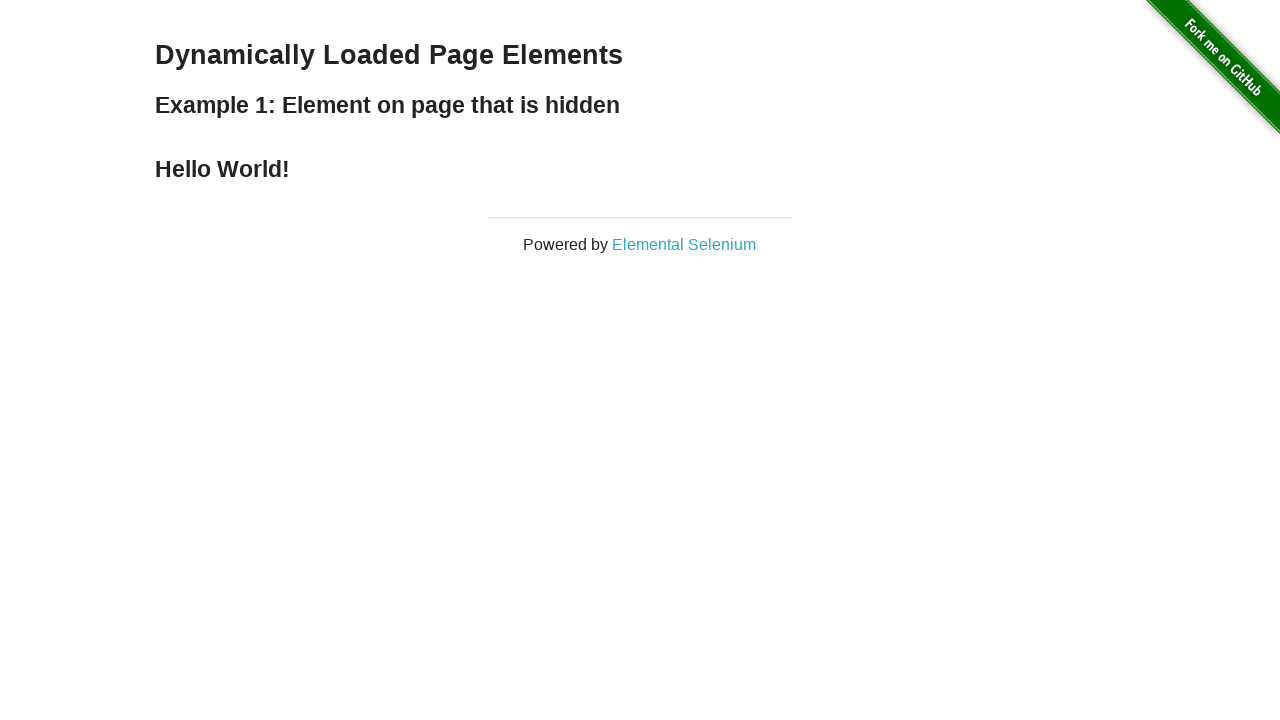

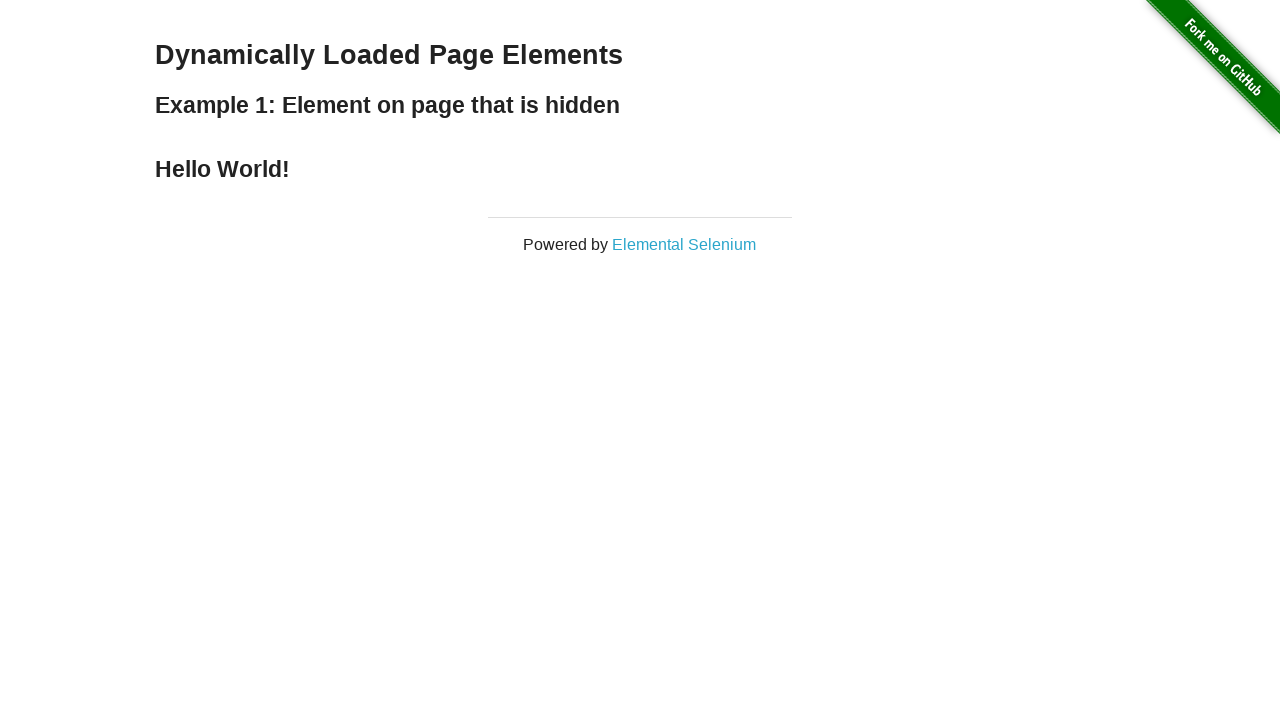